Tests filling the Nome field with an empty string

Starting URL: https://tc-1-final-parte1.vercel.app/

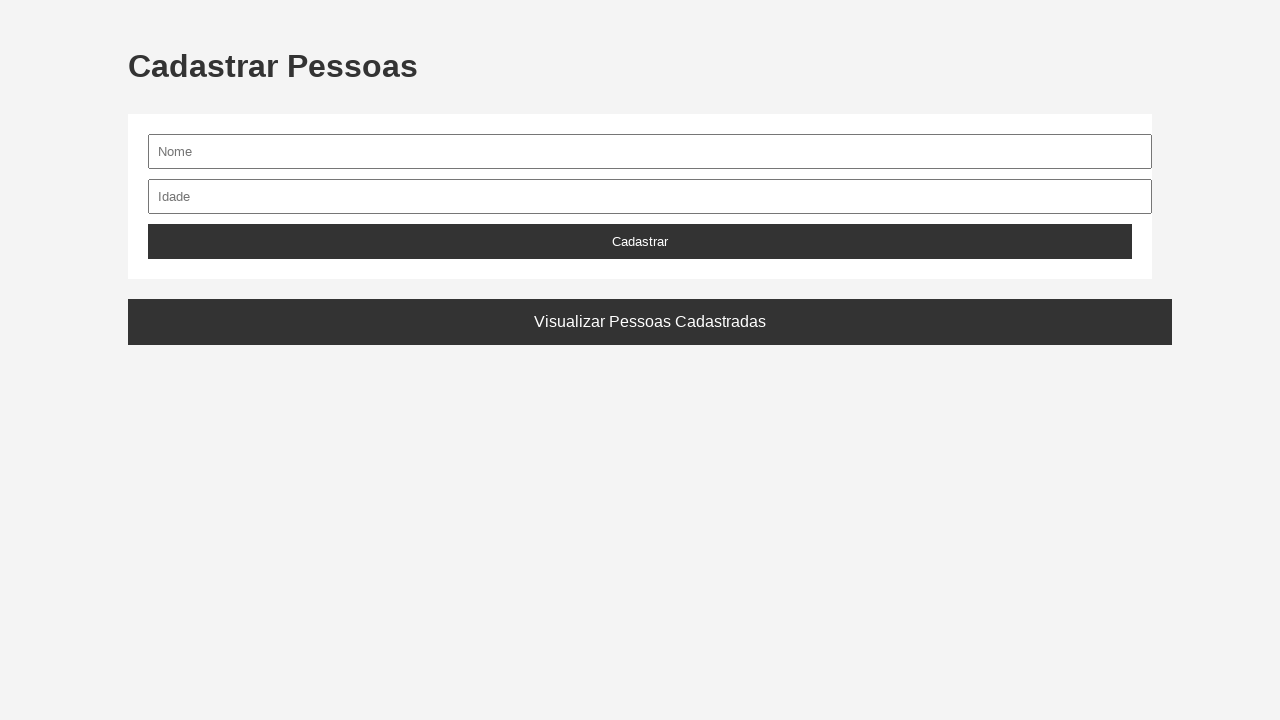

Waited for Nome field to load
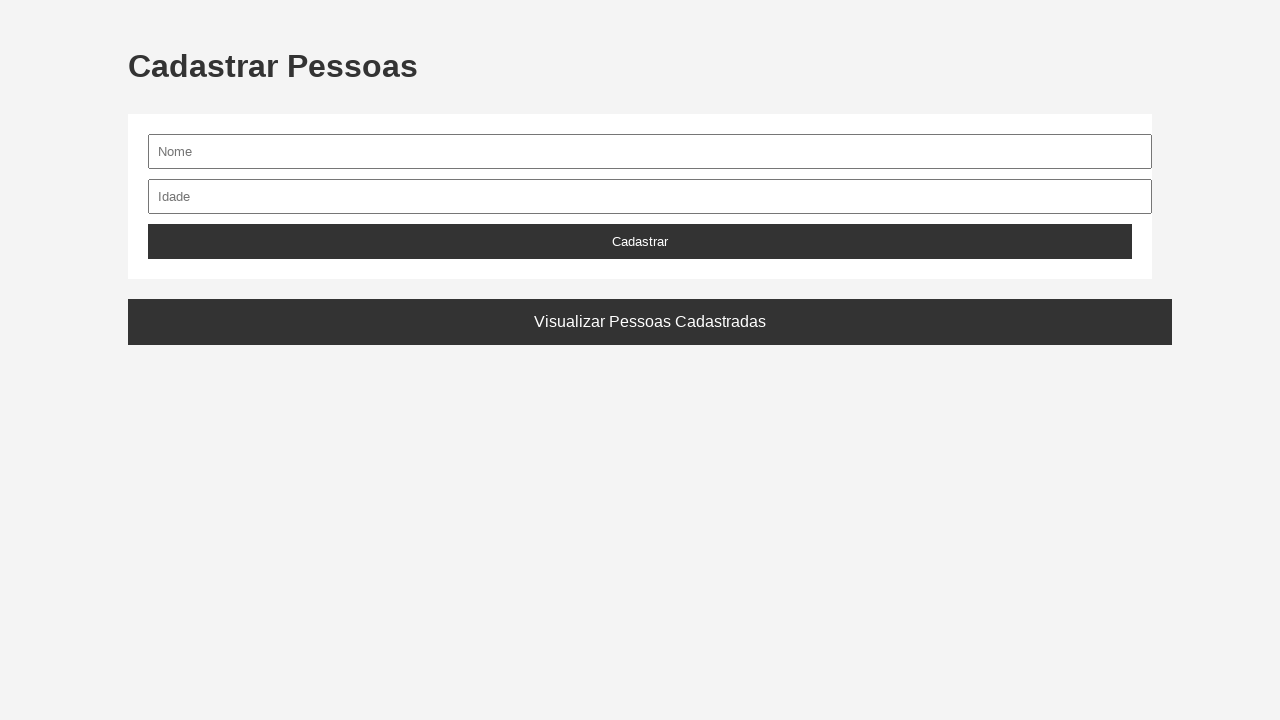

Filled Nome field with empty string on input[name='nome'], input#nome
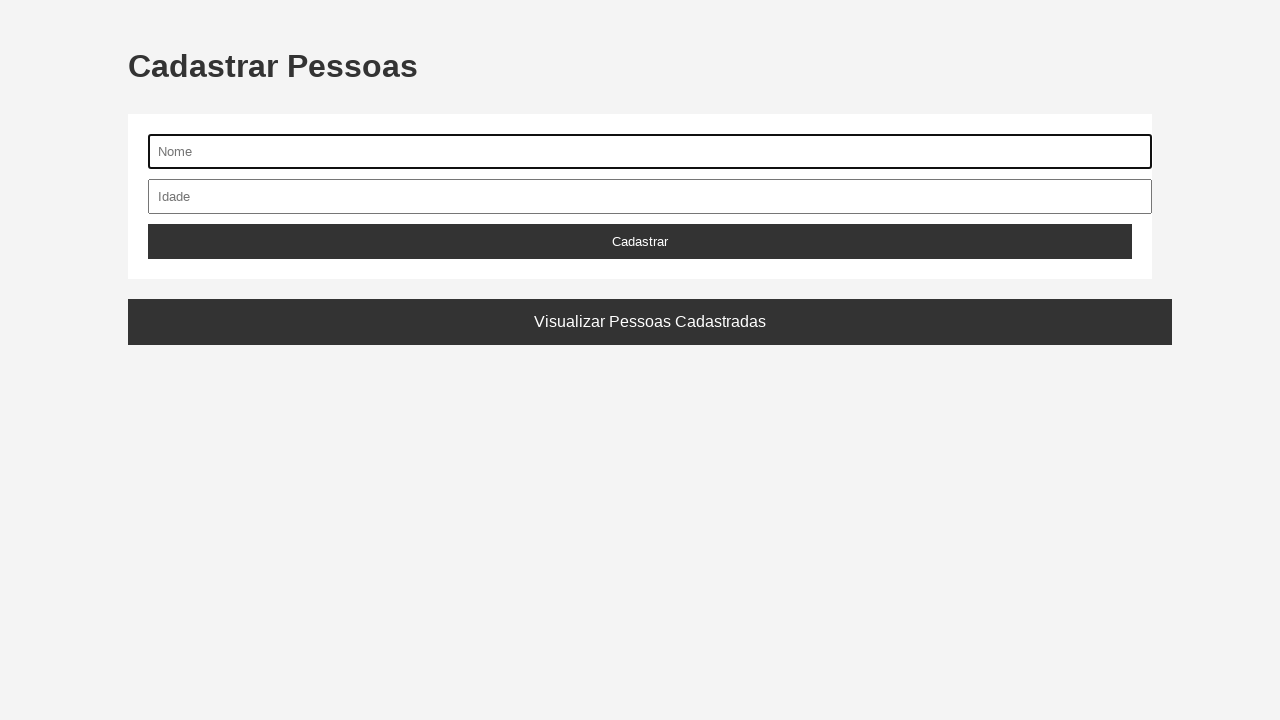

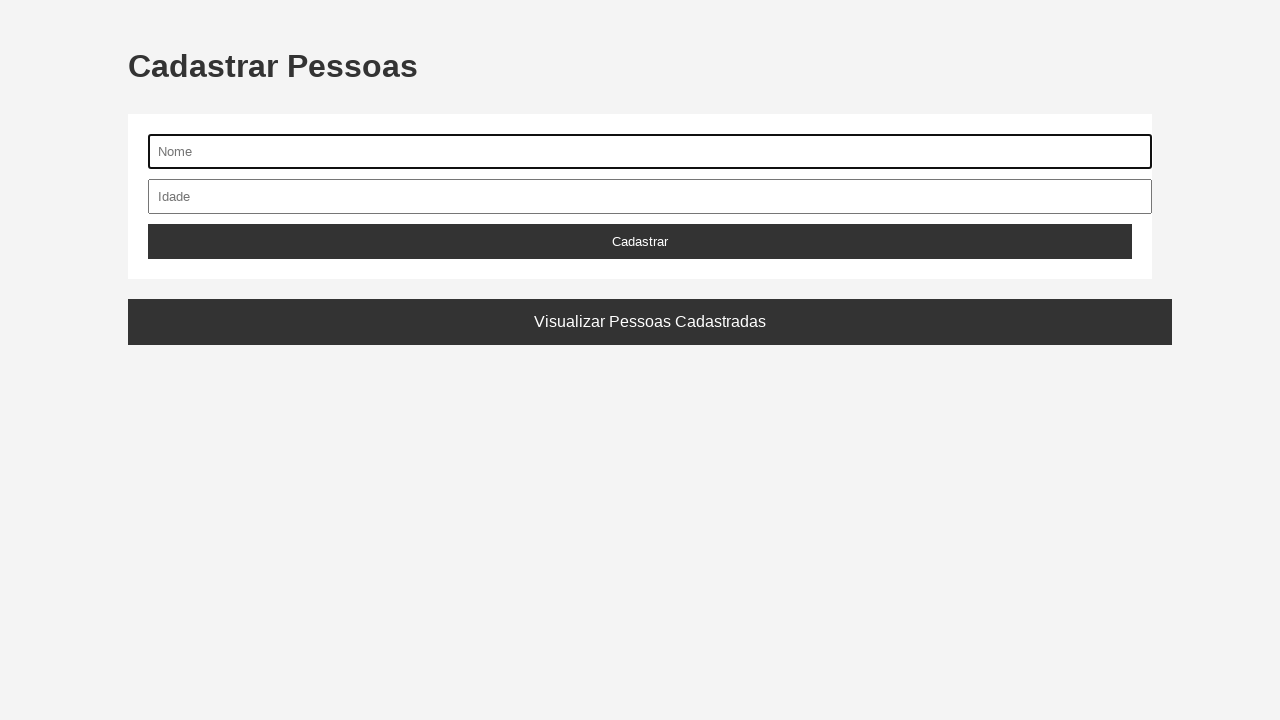